Tests interaction with checkbox, dropdown, and alert functionality on a practice automation page by selecting a checkbox, using its label value to select a dropdown option, entering it in a text field, and triggering an alert.

Starting URL: https://rahulshettyacademy.com/AutomationPractice/

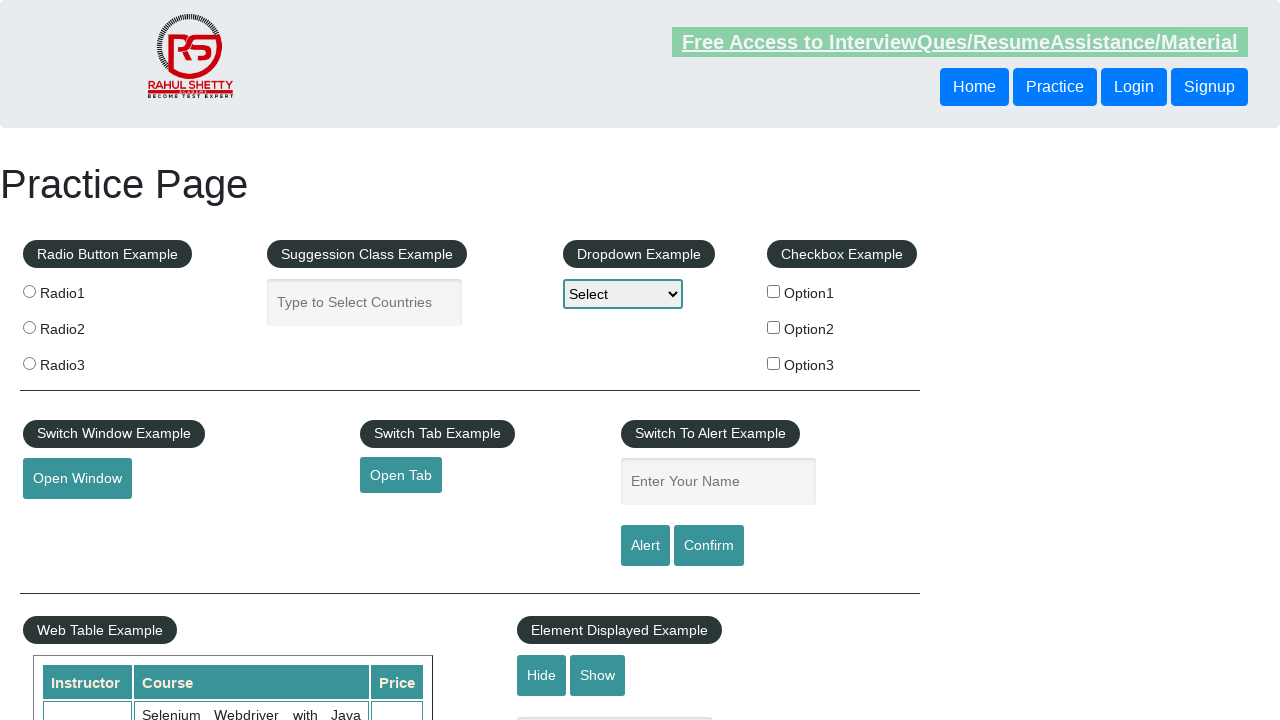

Clicked checkbox option 2 at (774, 327) on #checkBoxOption2
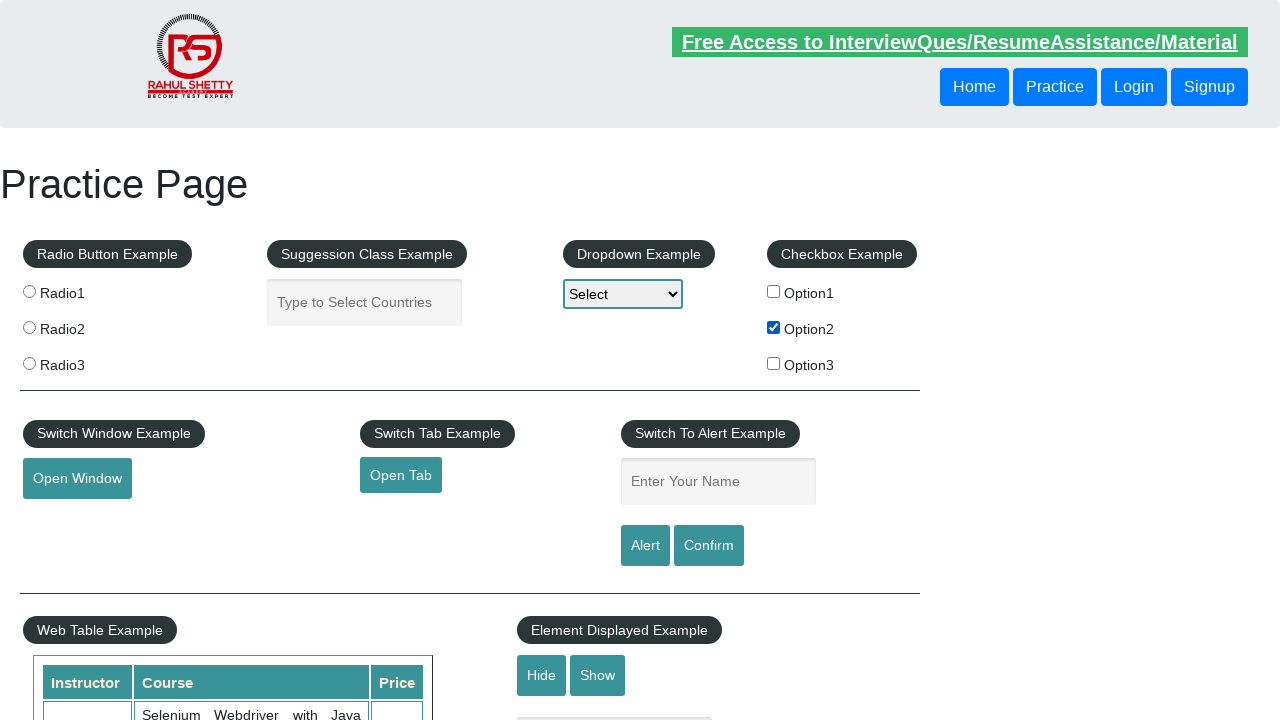

Retrieved text from second checkbox label
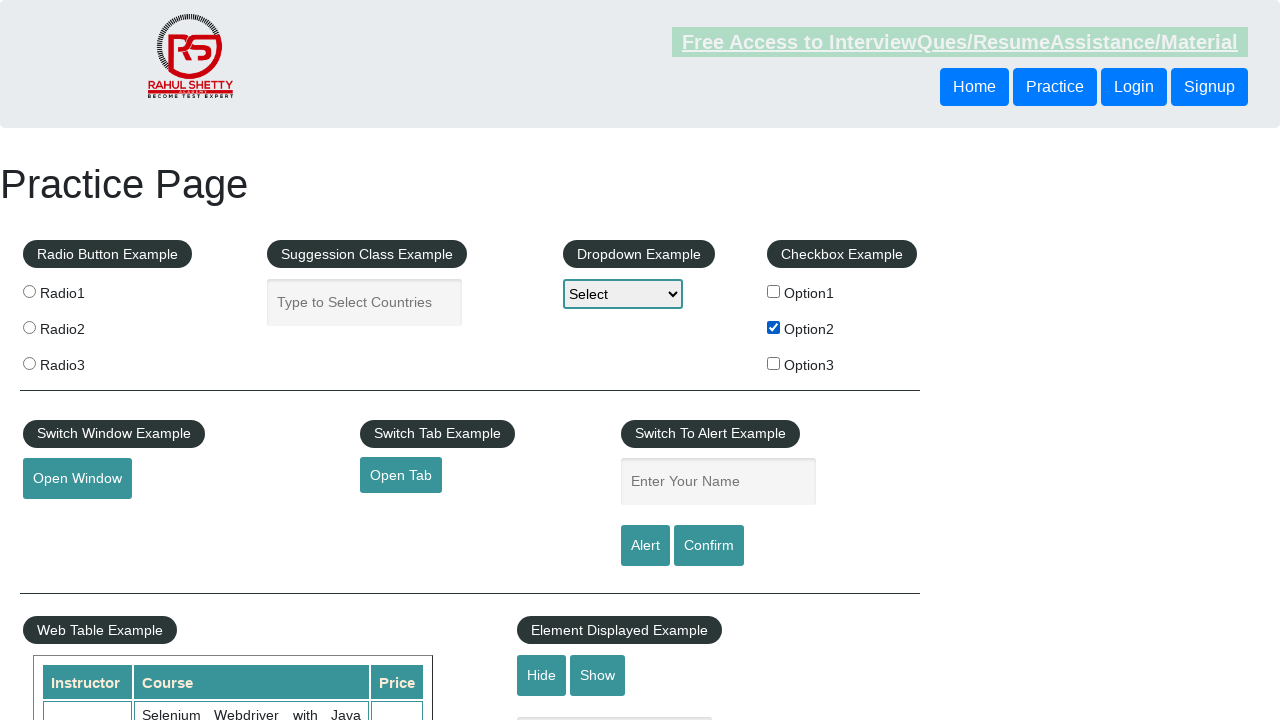

Processed label value to lowercase: 'option2'
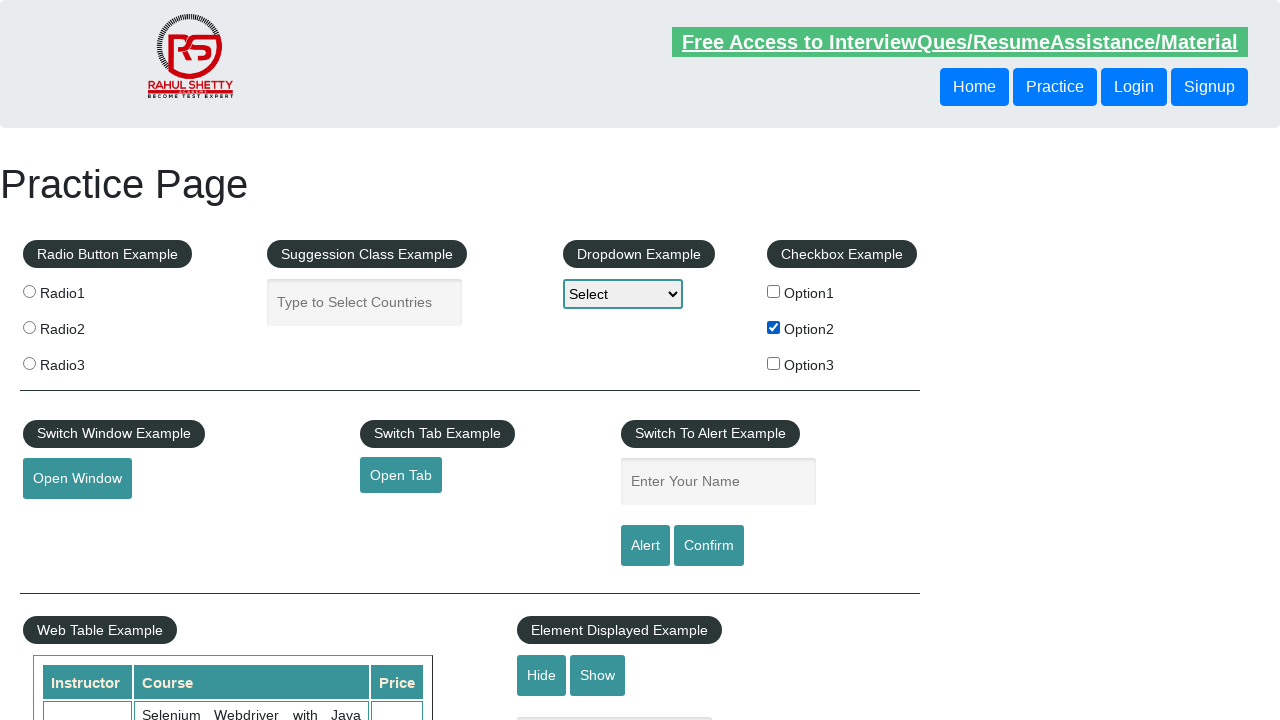

Selected dropdown option 'option2' on #dropdown-class-example
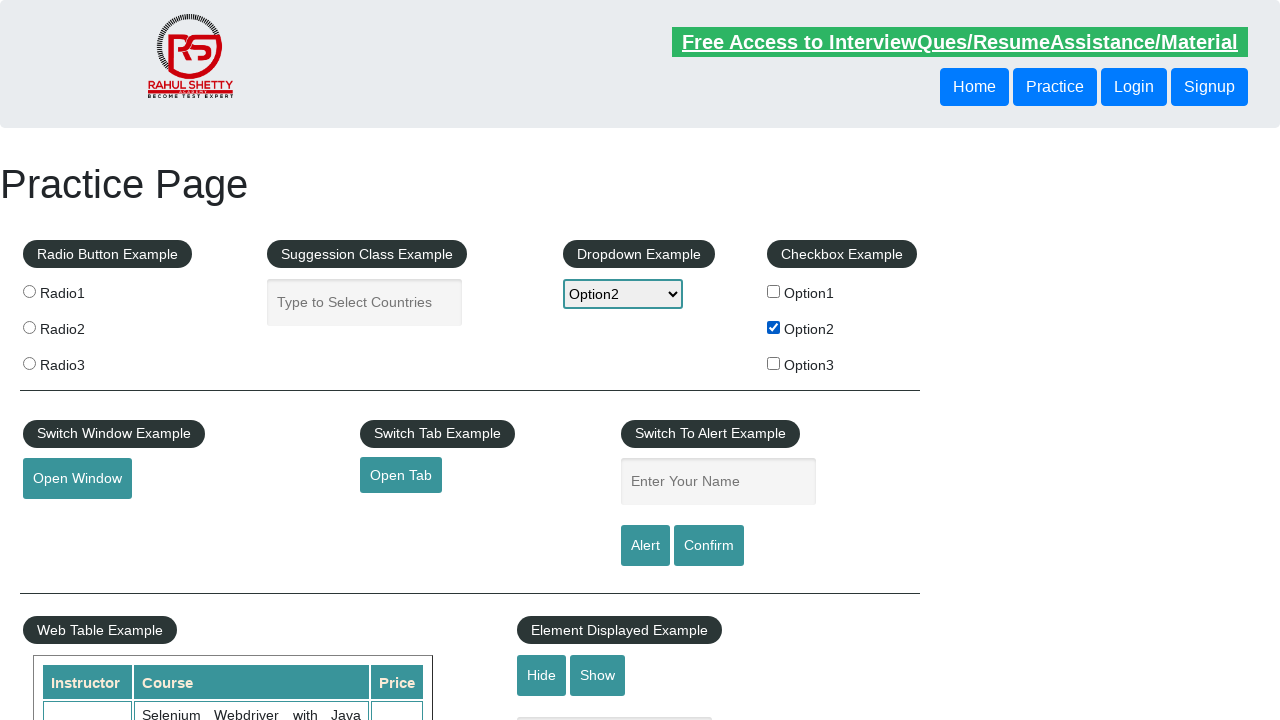

Filled name field with 'option2' on #name
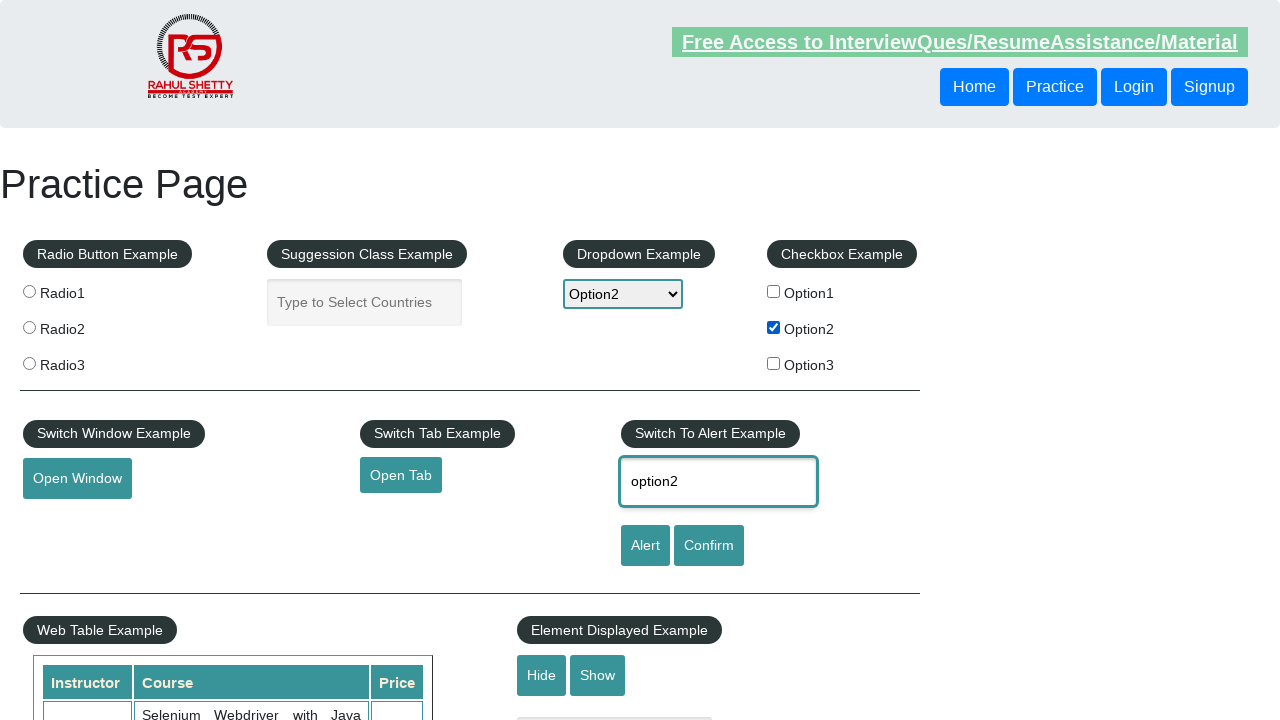

Clicked alert button at (645, 546) on #alertbtn
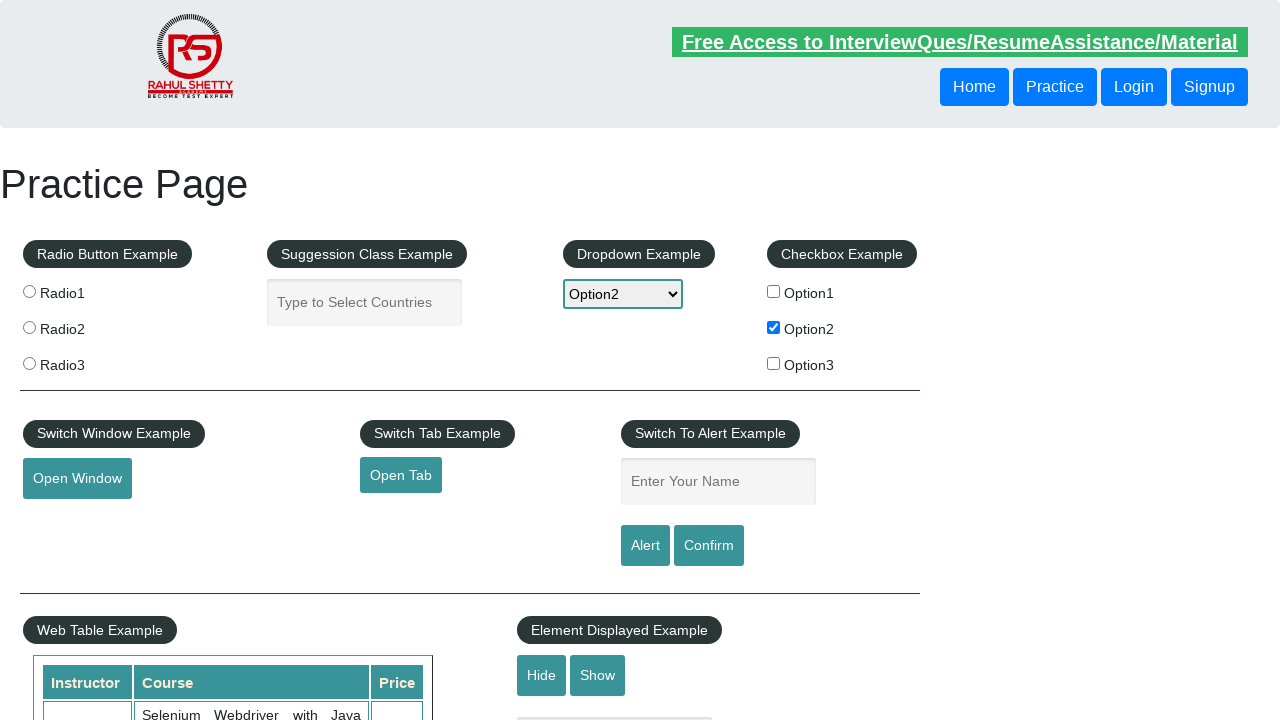

Alert dialog accepted
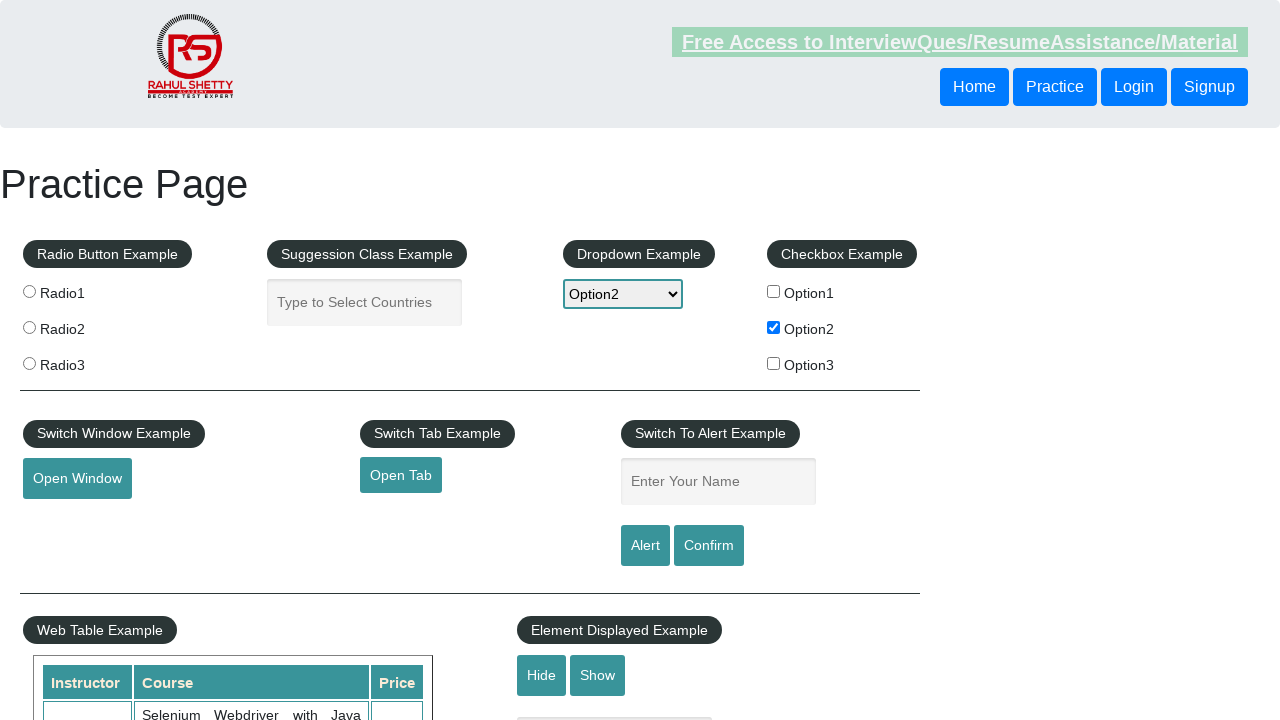

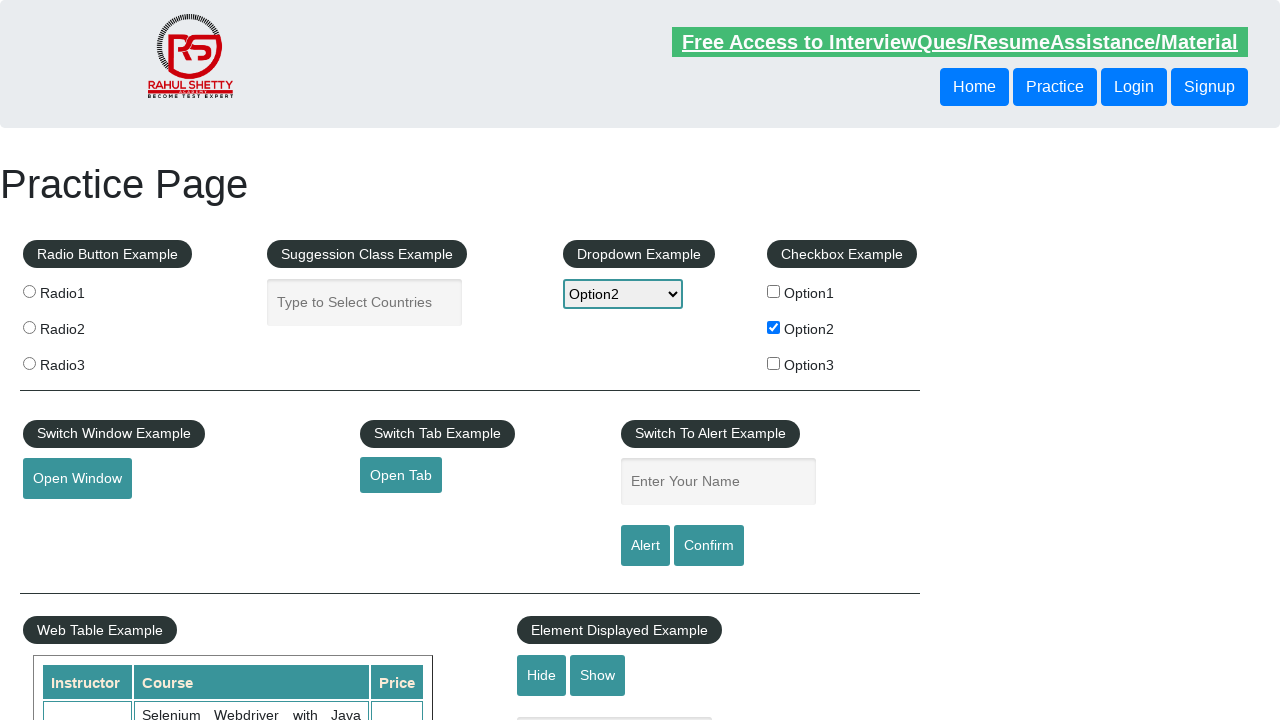